Tests checkbox functionality by clicking on checkboxes if they are not already selected, then verifies the checkboxes are checked

Starting URL: https://testcenter.techproeducation.com/index.php?page=checkboxes

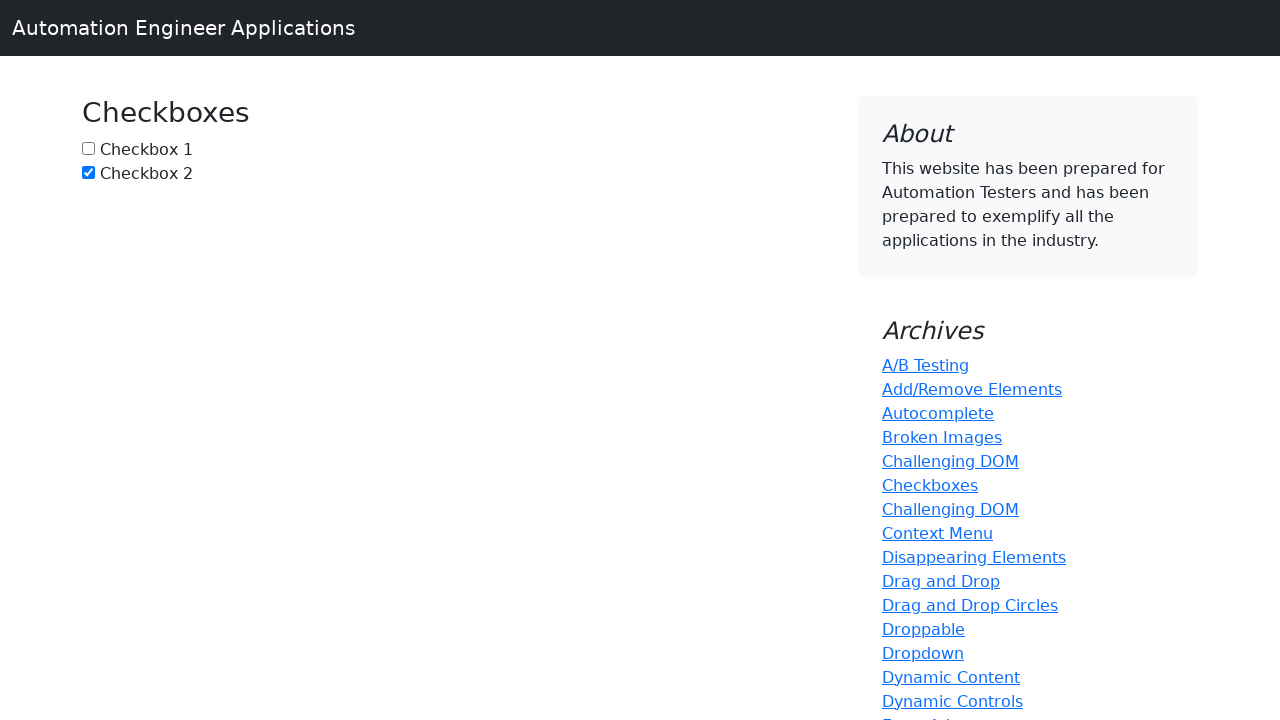

Located checkbox1 element
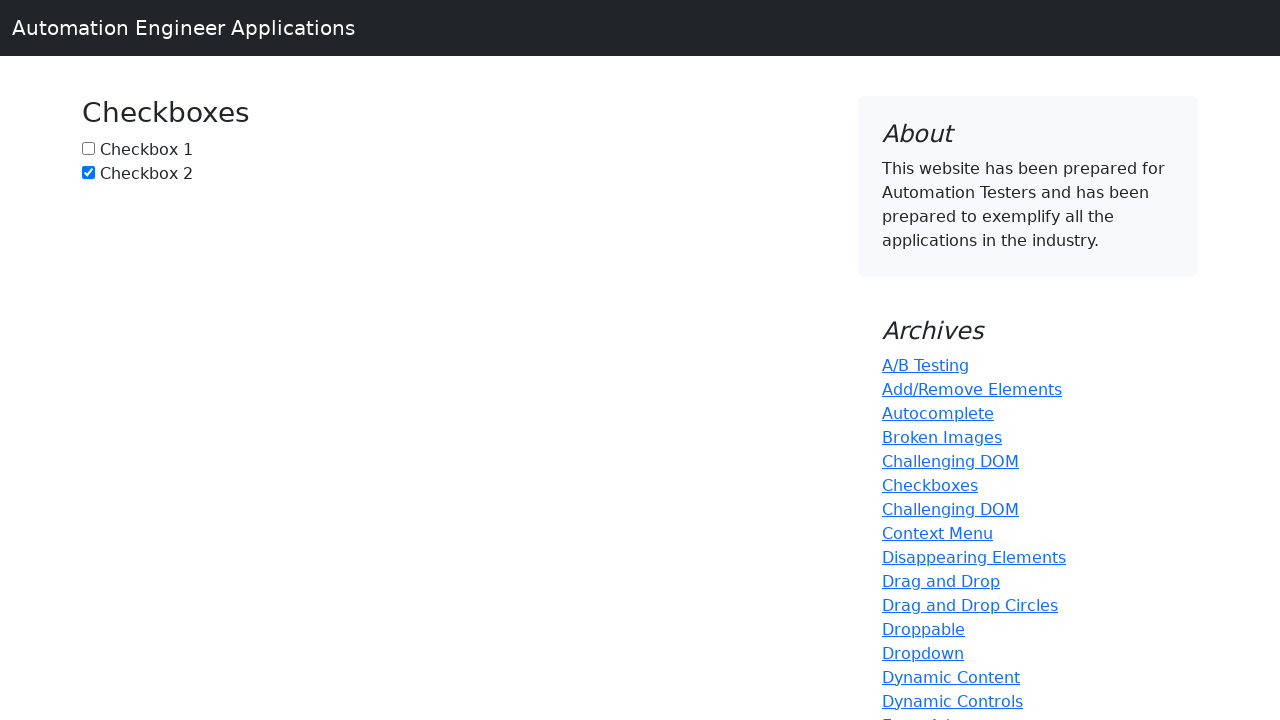

Checked that checkbox1 is not selected
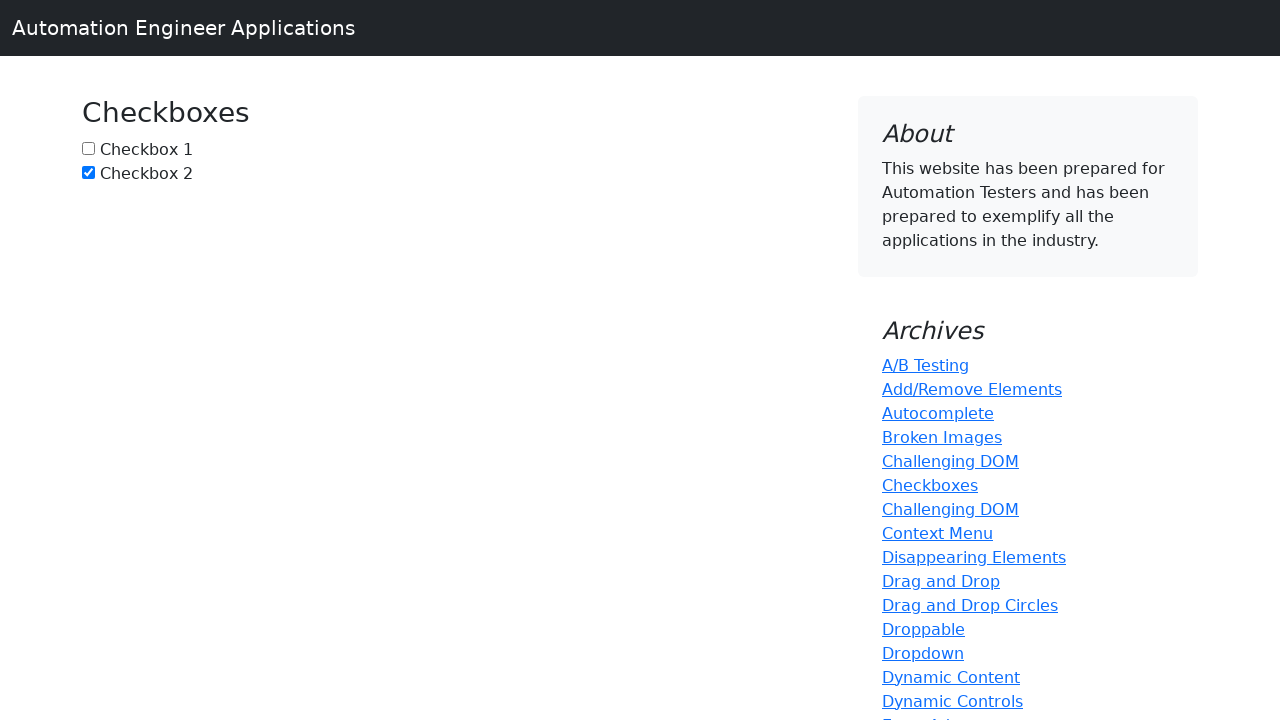

Clicked checkbox1 to select it at (88, 148) on input#box1
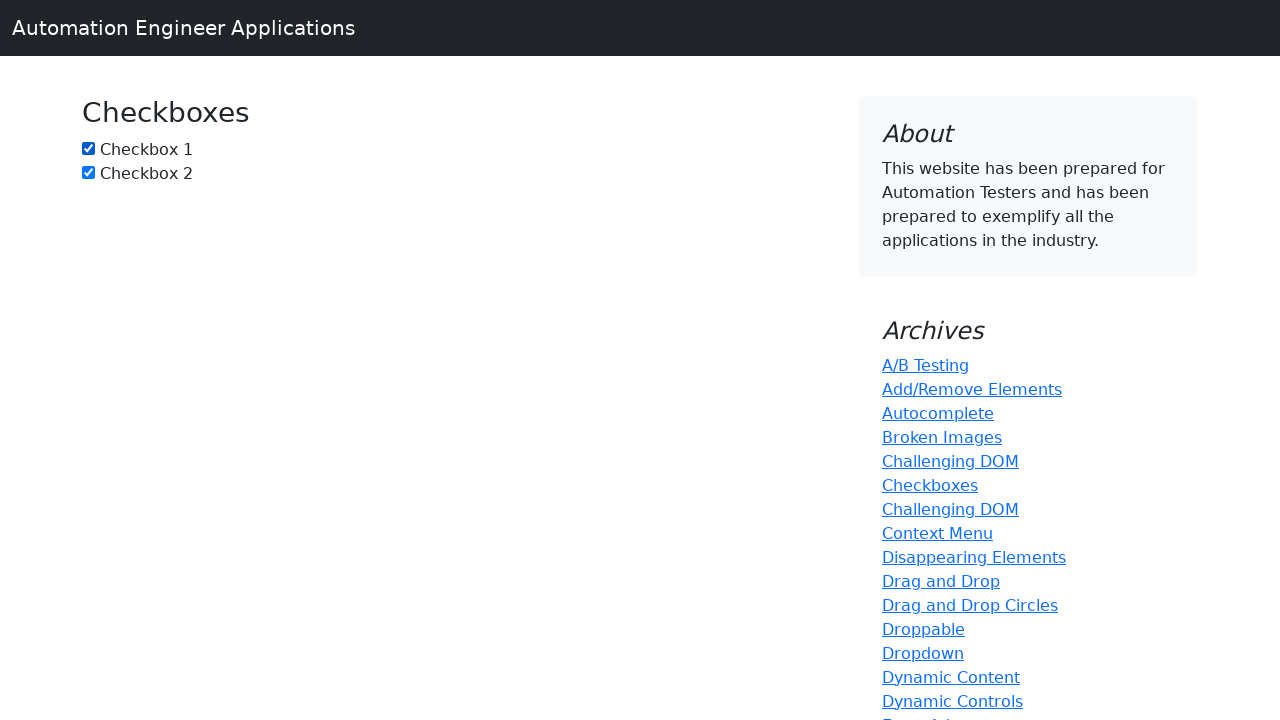

Located checkbox2 element
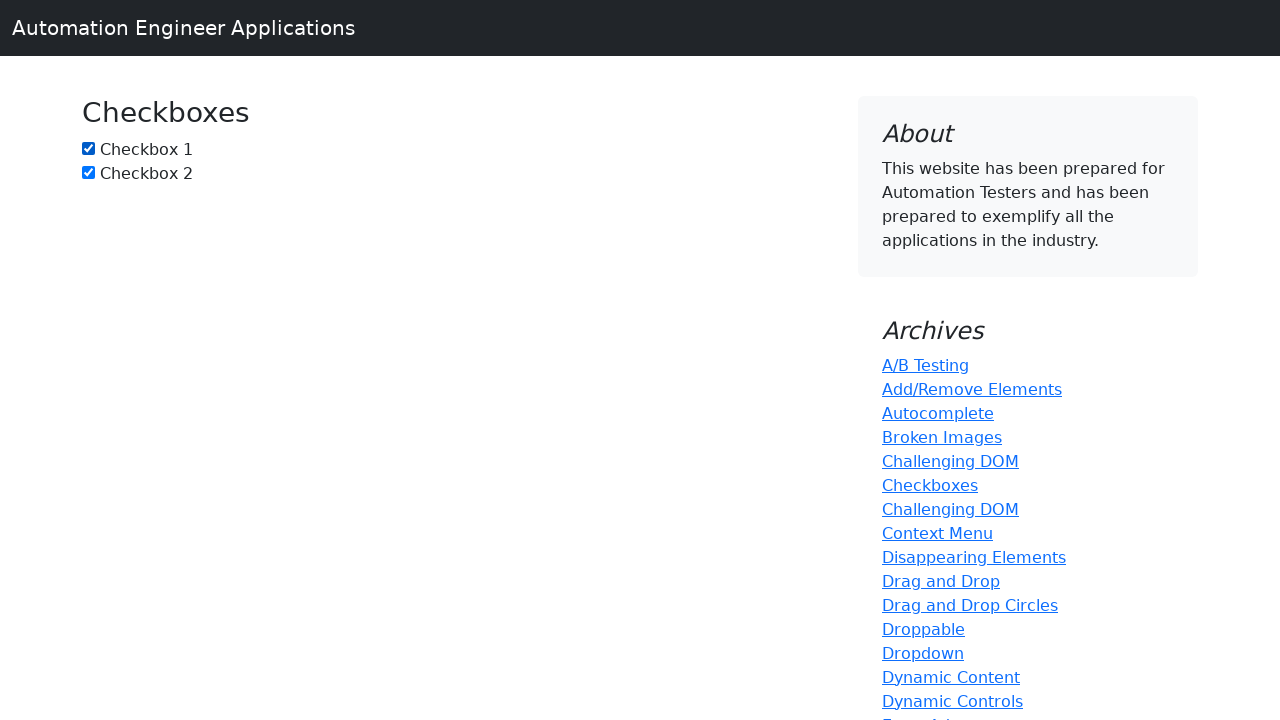

Confirmed checkbox2 is already selected
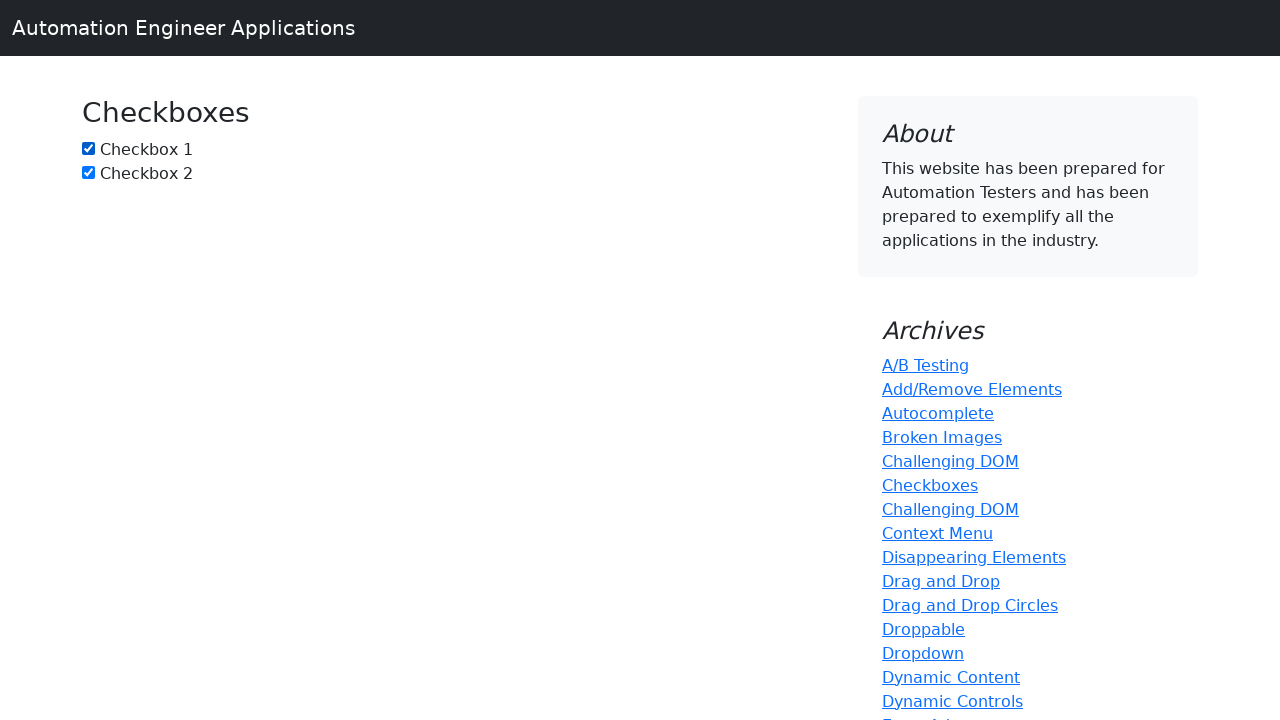

Verified that checkbox1 is checked
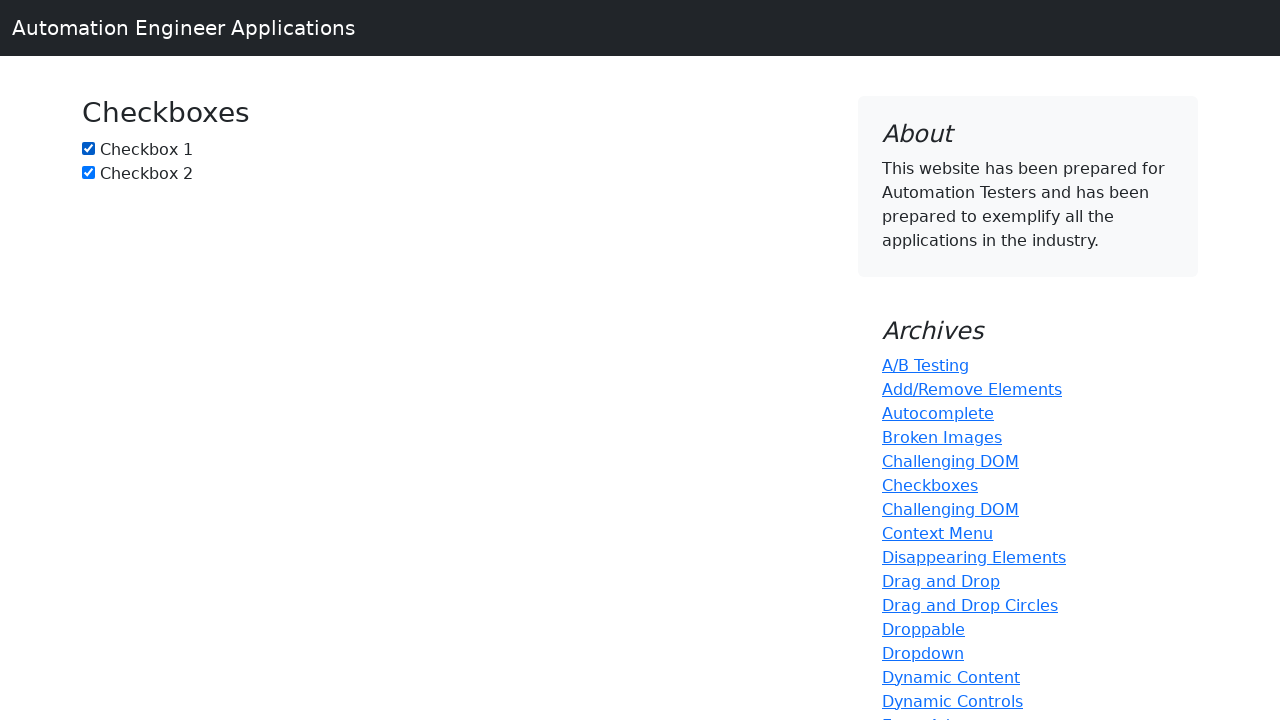

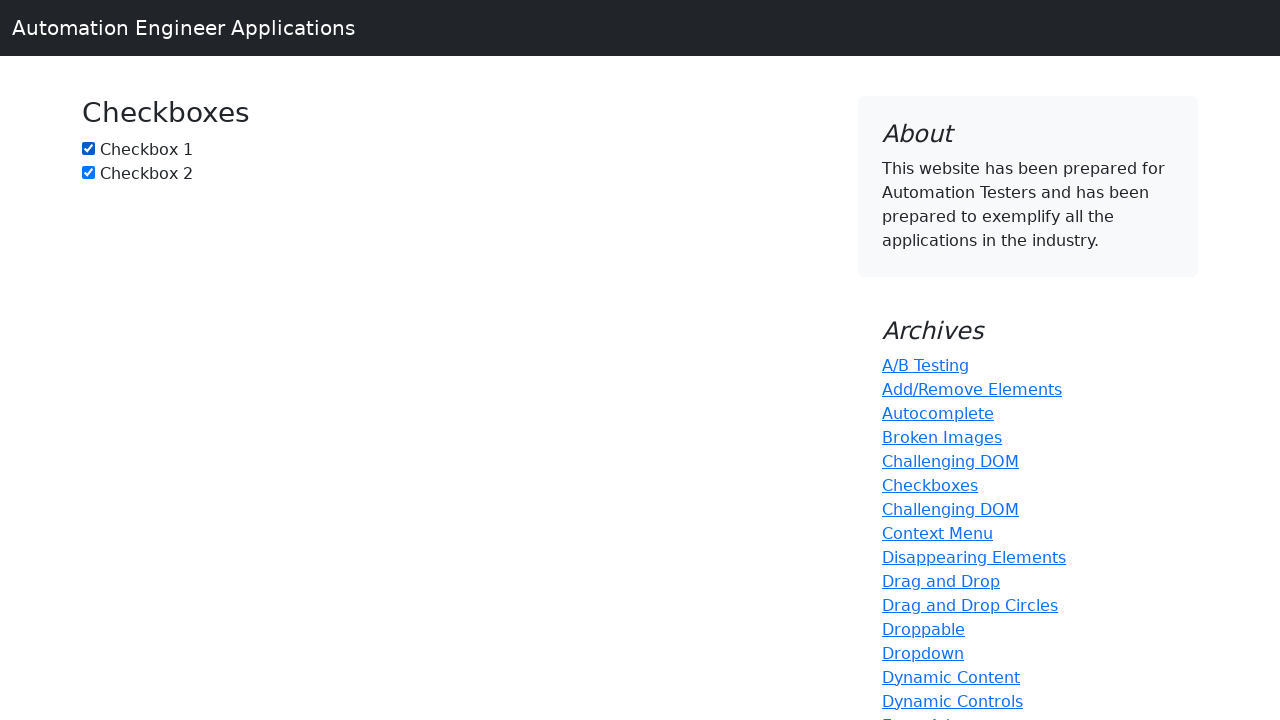